Tests dropdown select functionality on GlobalSQA demo site by locating a dropdown element and interacting with it

Starting URL: https://www.globalsqa.com/demo-site/select-dropdown-menu

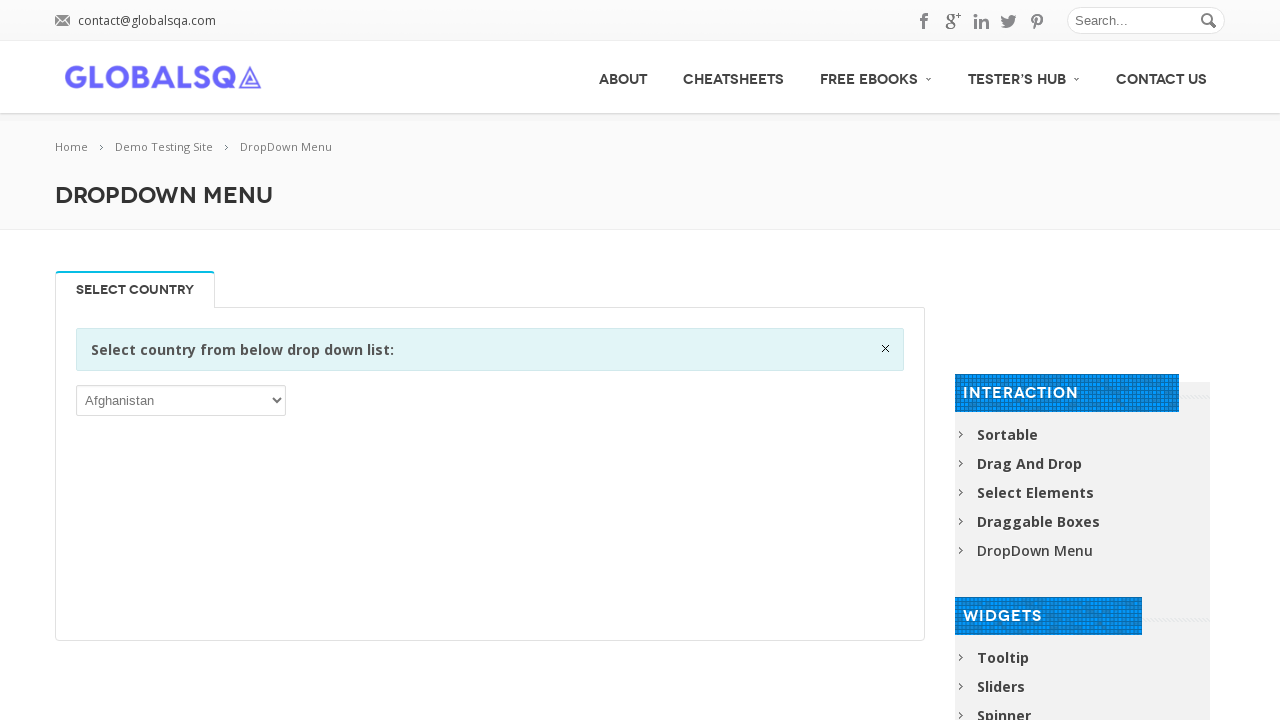

Waited for dropdown element to be visible
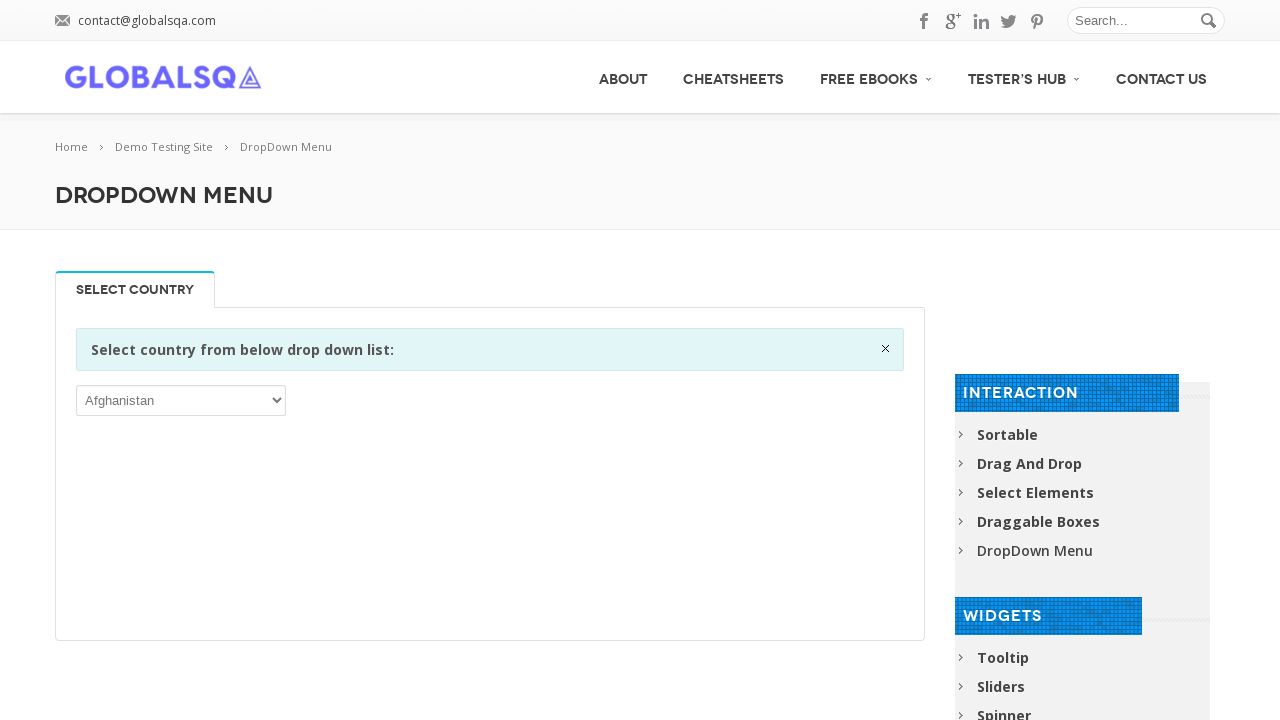

Clicked on dropdown to open it at (181, 400) on xpath=//div[contains(@class,'single_tab_div resp')]/p/select
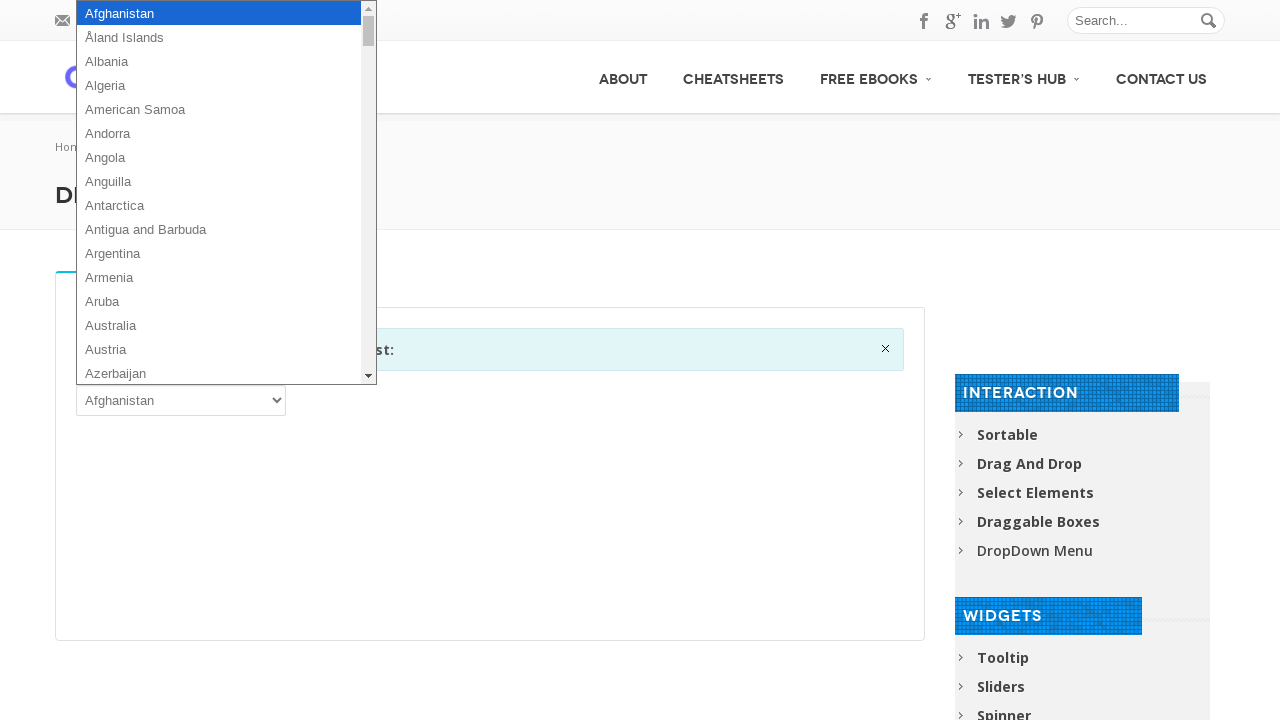

Selected 'Austria' from dropdown menu on //div[contains(@class,'single_tab_div resp')]/p/select
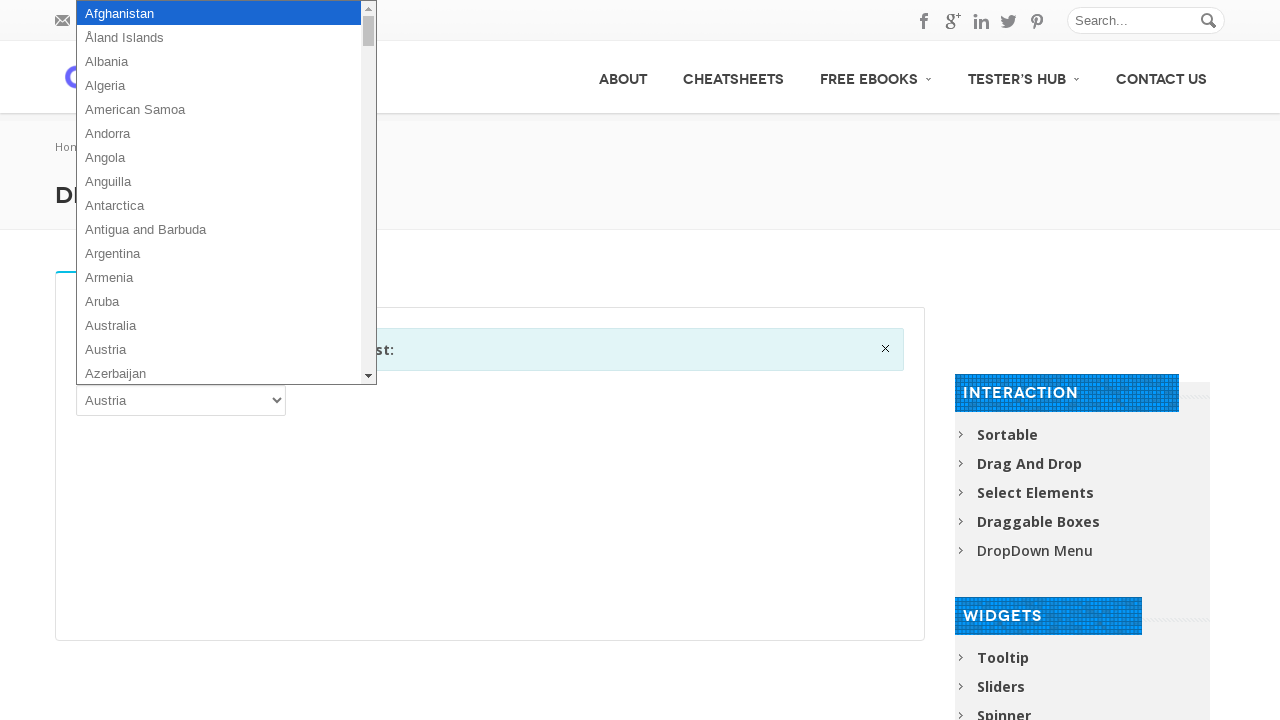

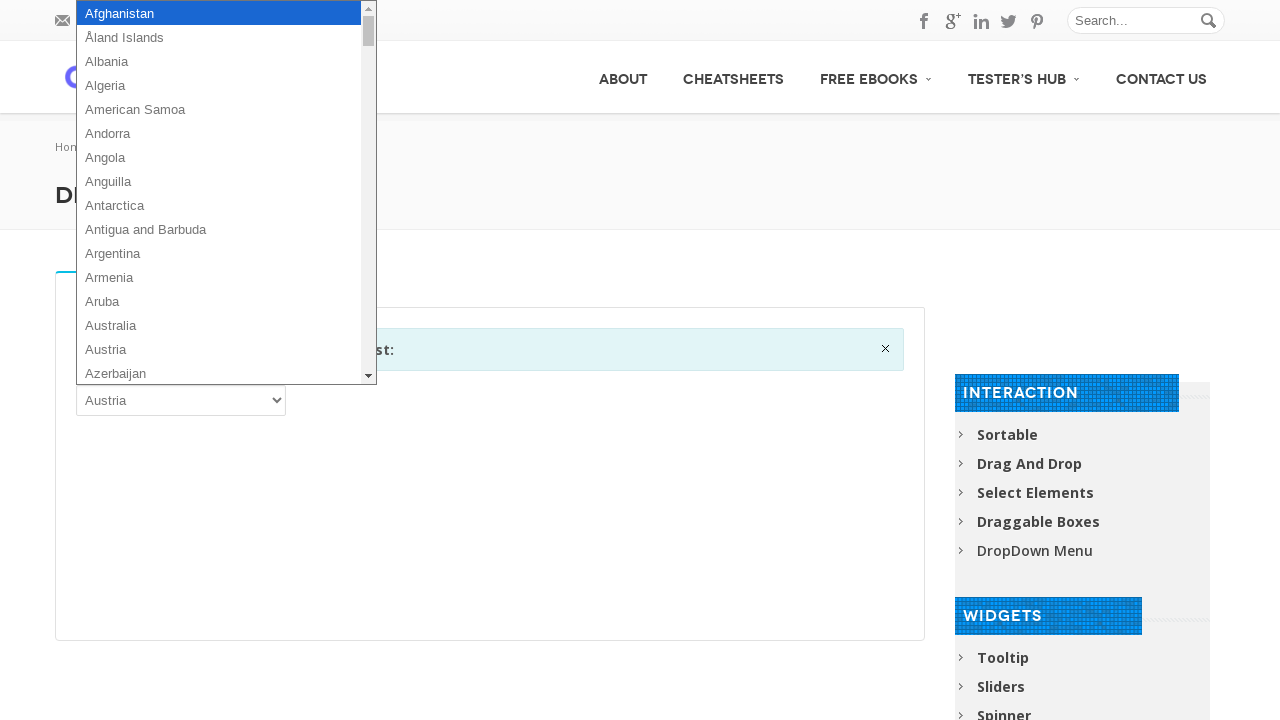